Tests interacting with an iframe by locating a frame by URL and clicking a button inside it

Starting URL: https://www.leafground.com/frame.xhtml

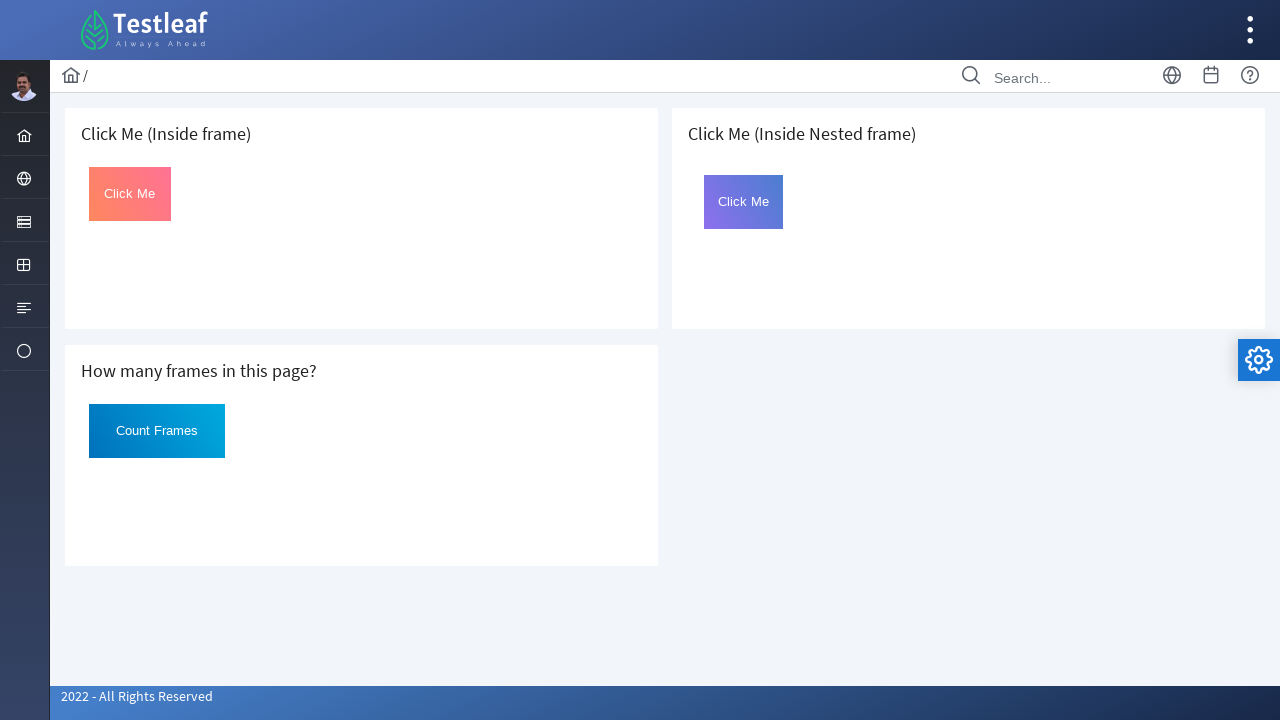

Located frame by URL https://www.leafground.com/default.xhtml
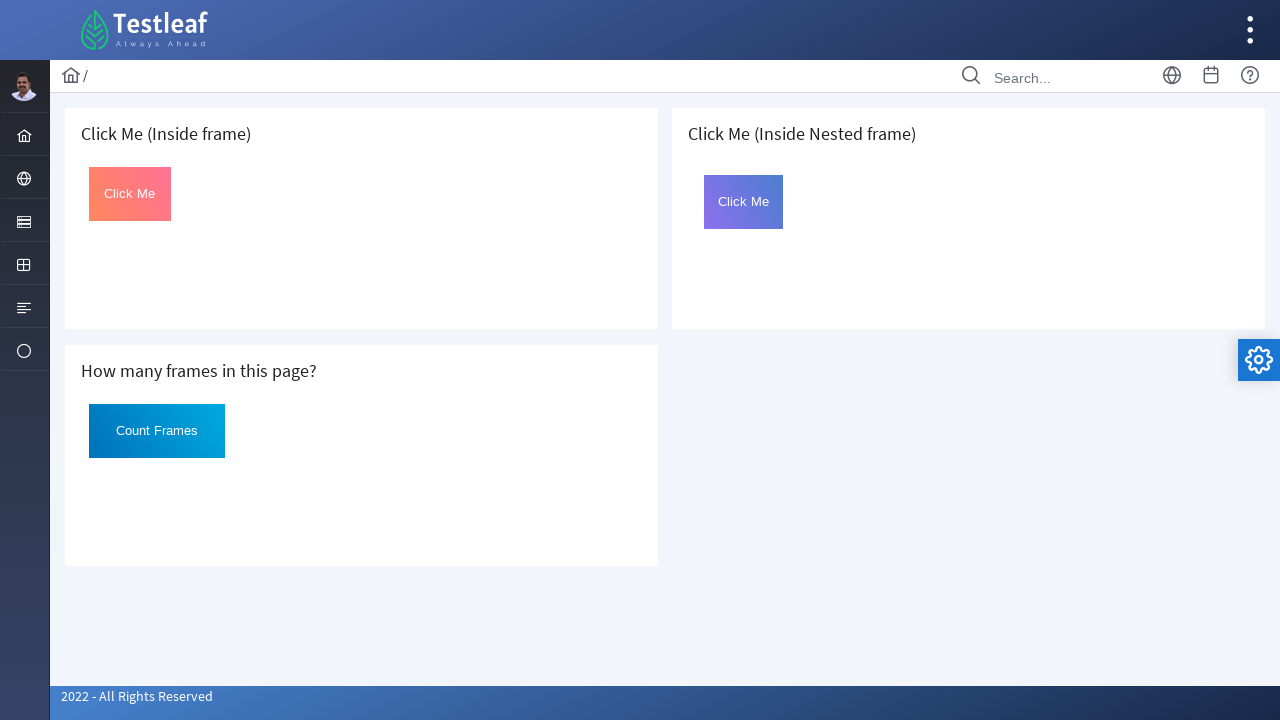

Clicked button with id 'Click' inside the frame at (130, 194) on #Click
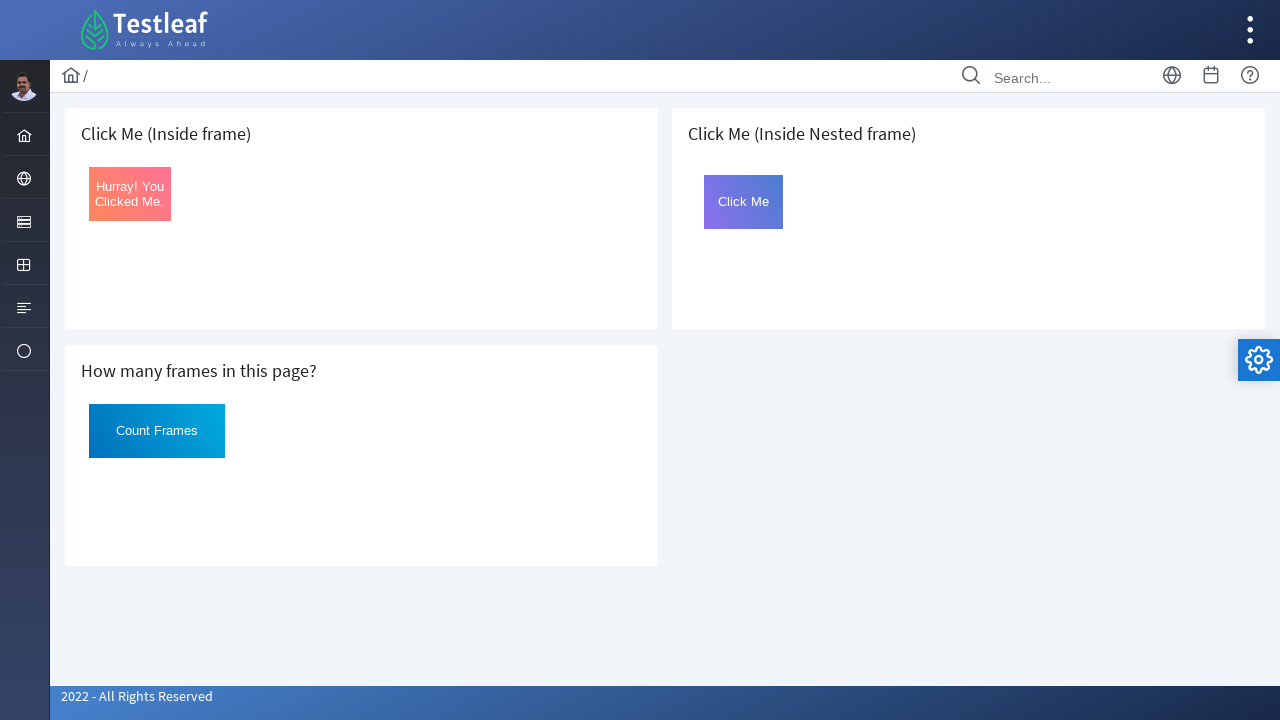

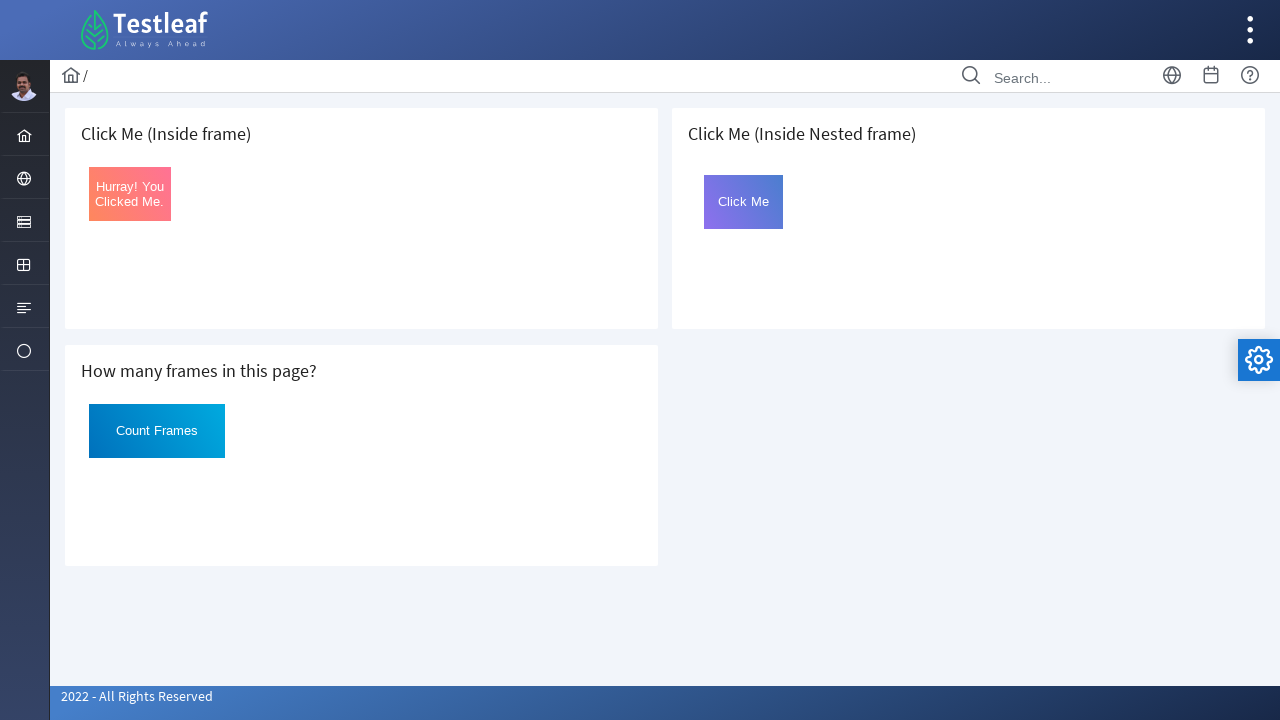